Tests adding a two-character todo item to the list

Starting URL: https://todomvc.com/examples/react/dist/

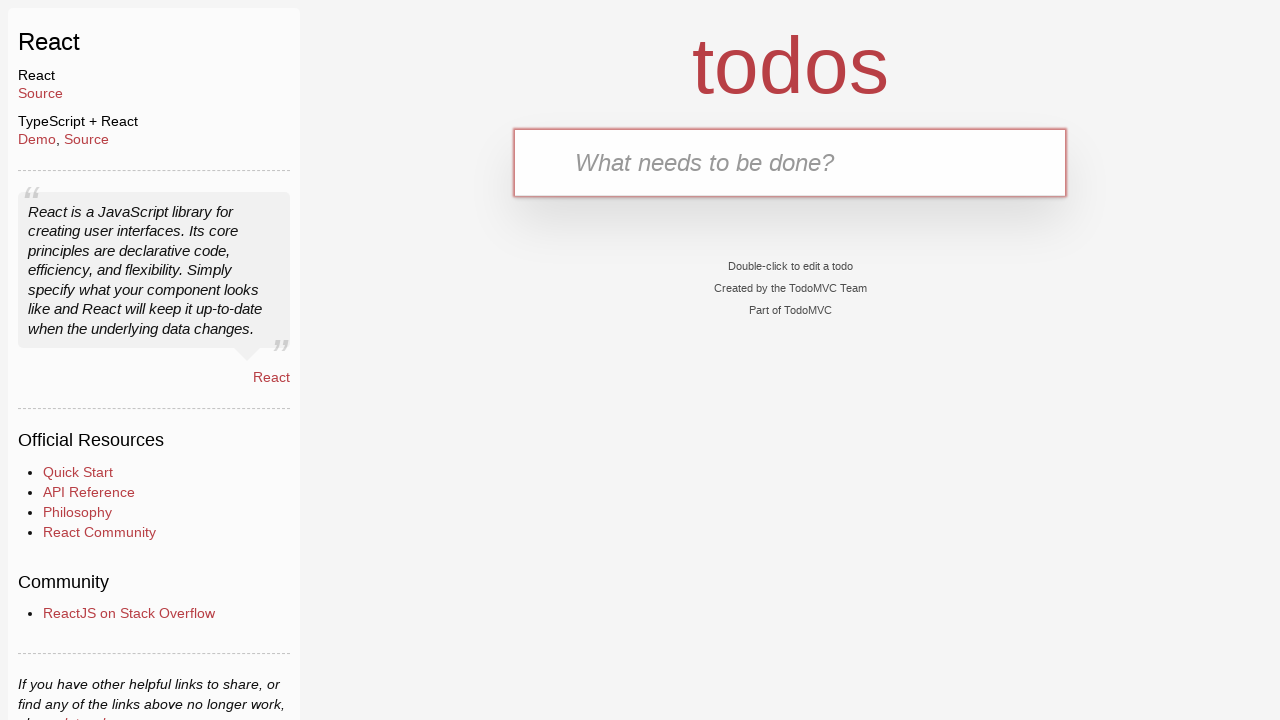

Filled new todo input field with 'AB' on .new-todo
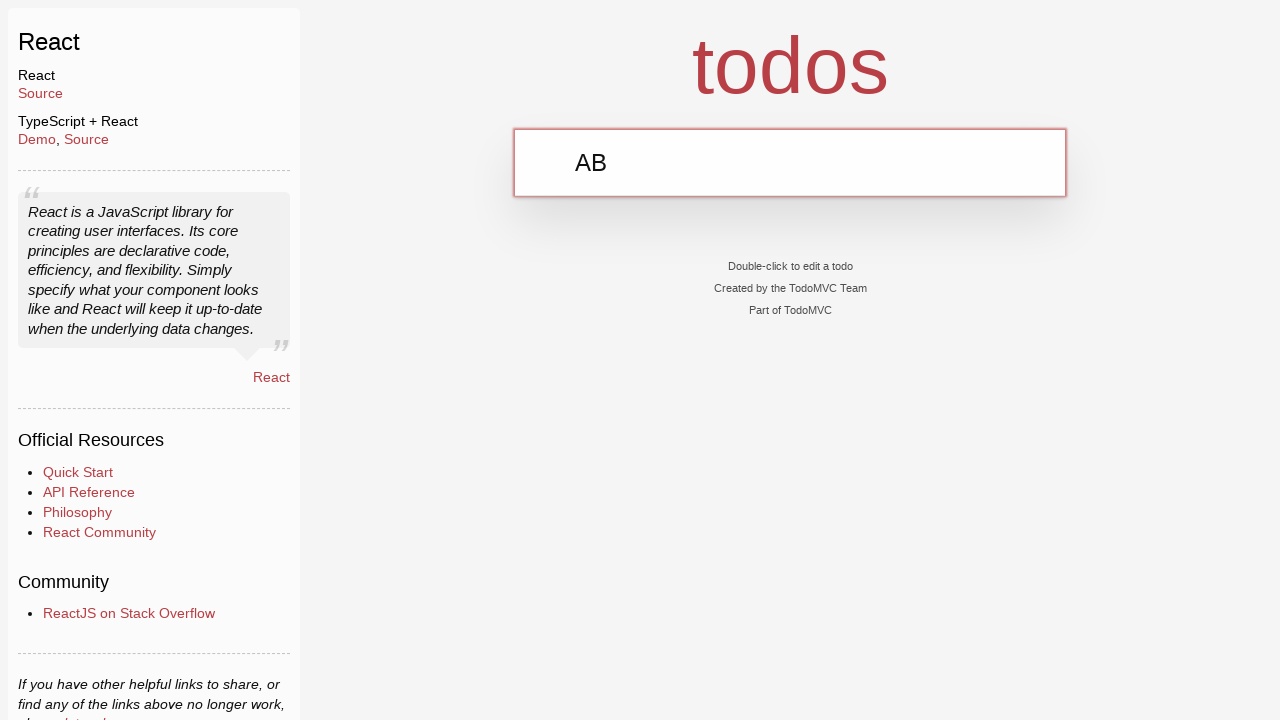

Pressed Enter to submit the two-character todo item on .new-todo
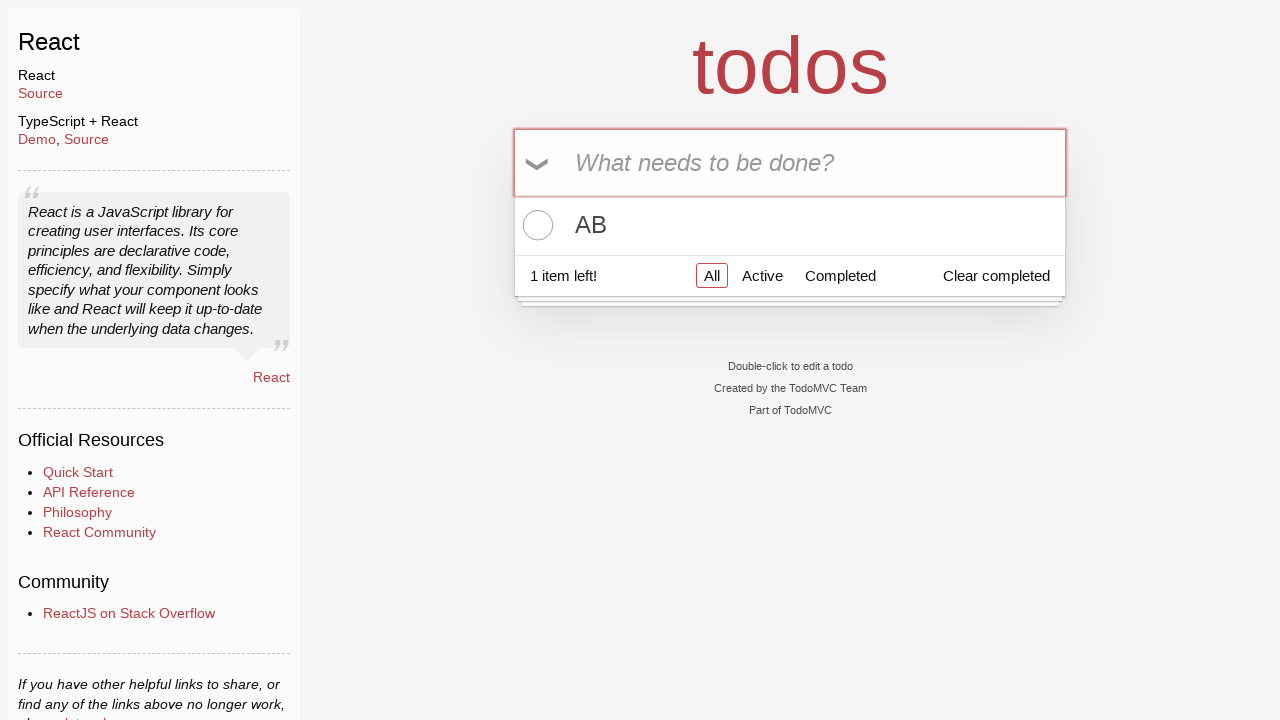

Verified that todo item was added to the list
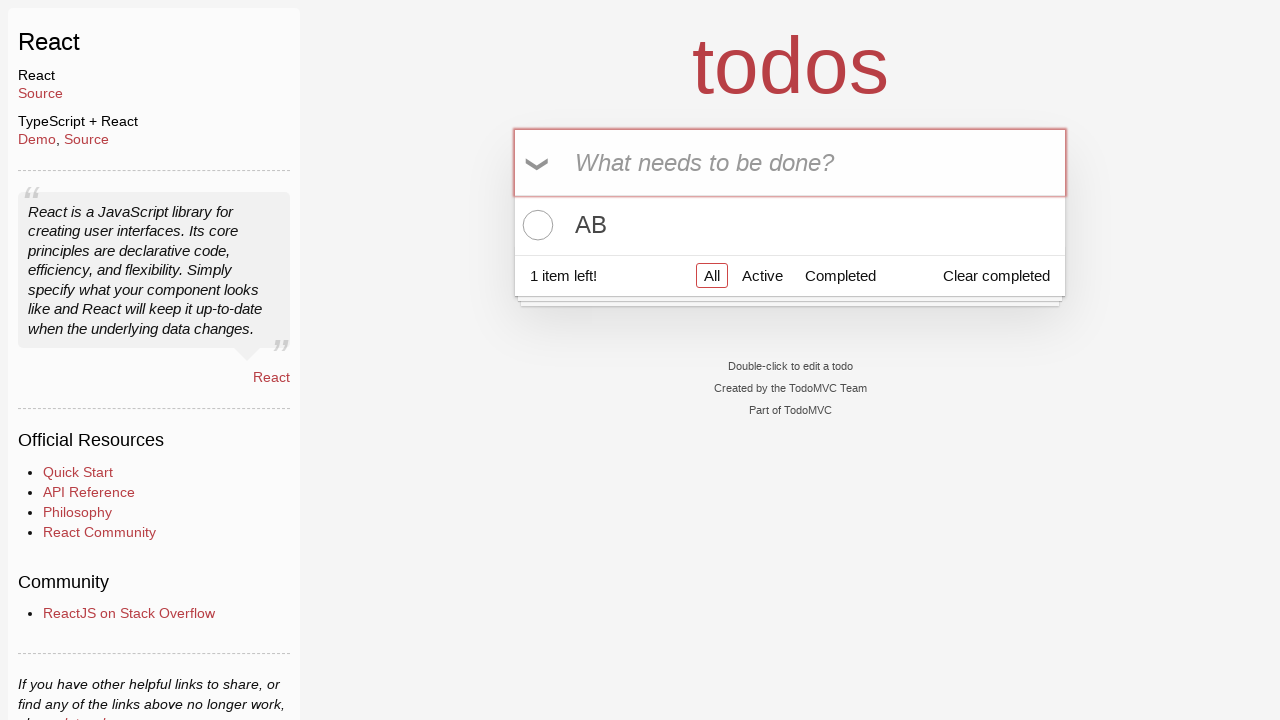

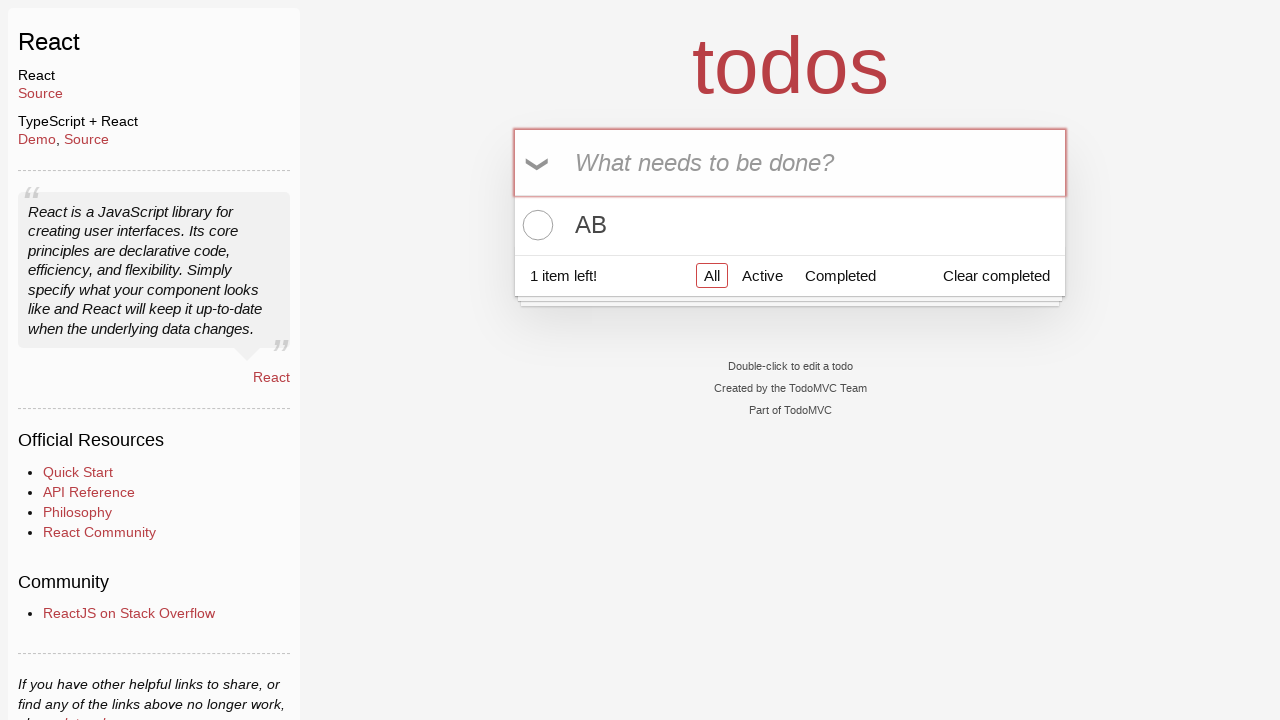